Opens booking calendar in new tab and clicks through calendar dates

Starting URL: https://codenboxautomationlab.com/practice

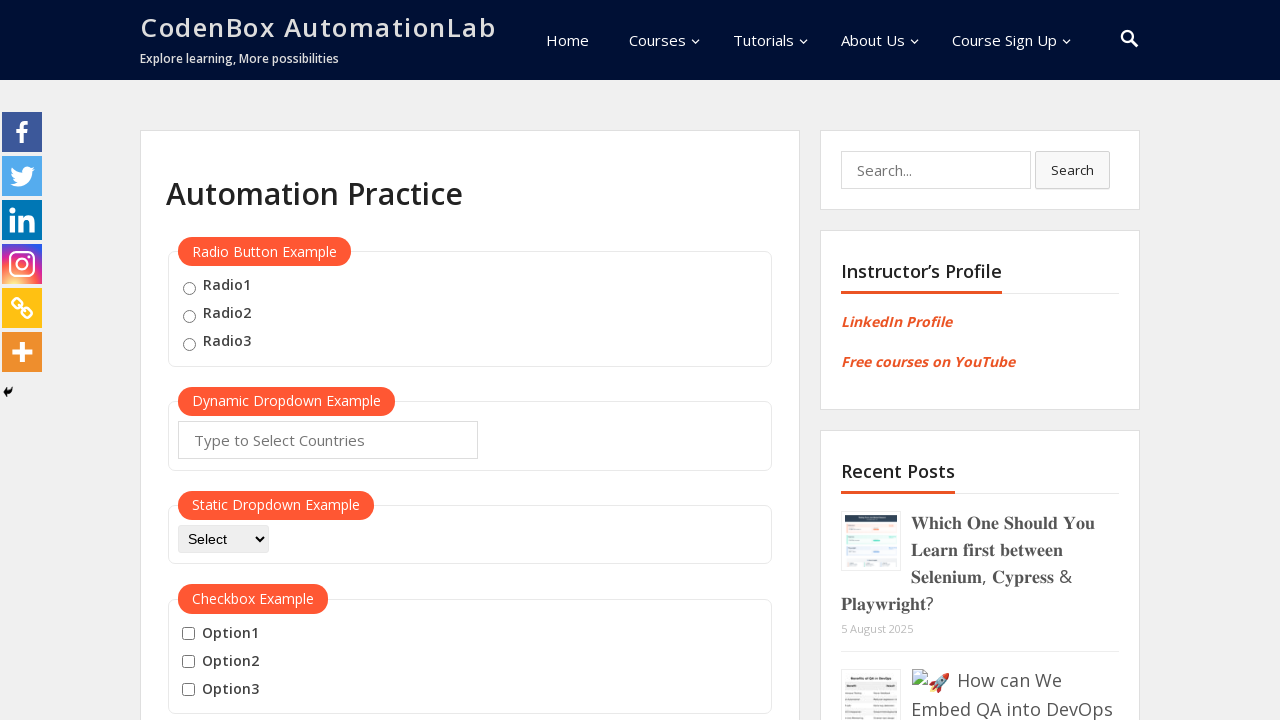

Clicked Booking Calendar link to open new tab at (235, 360) on text=Booking Calendar
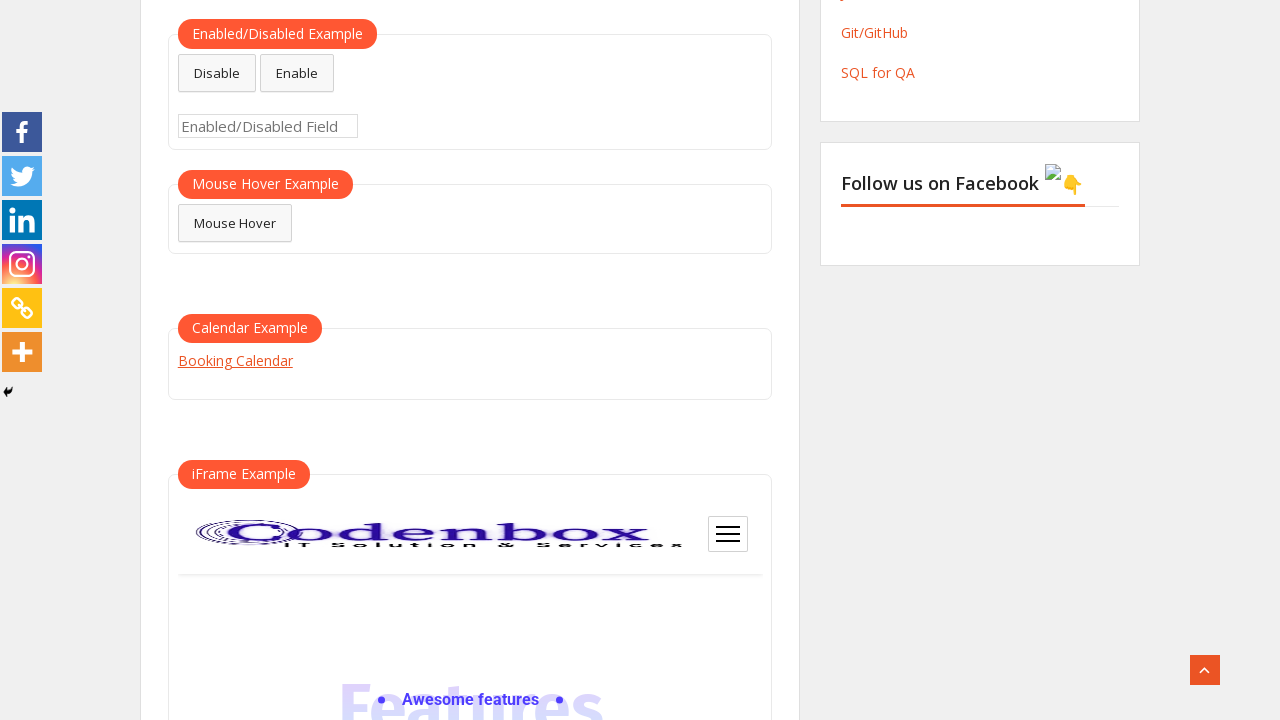

New booking calendar tab opened
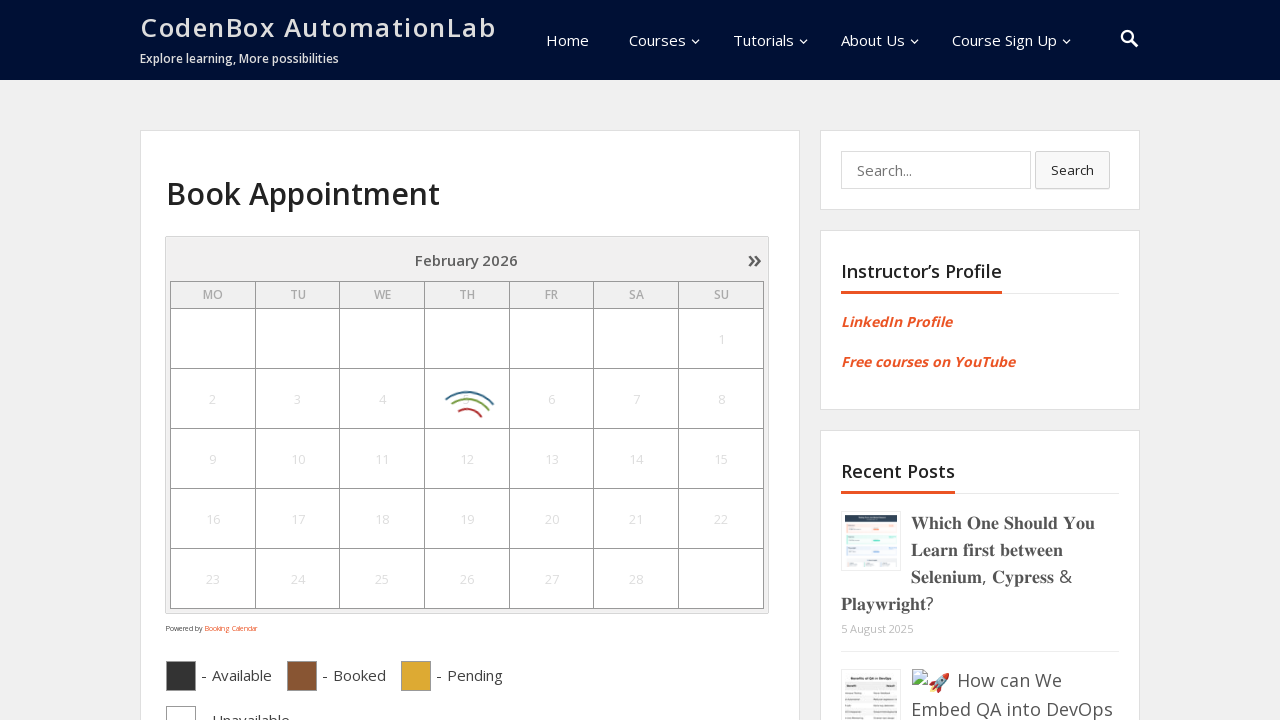

Waited 3 seconds for calendar to load
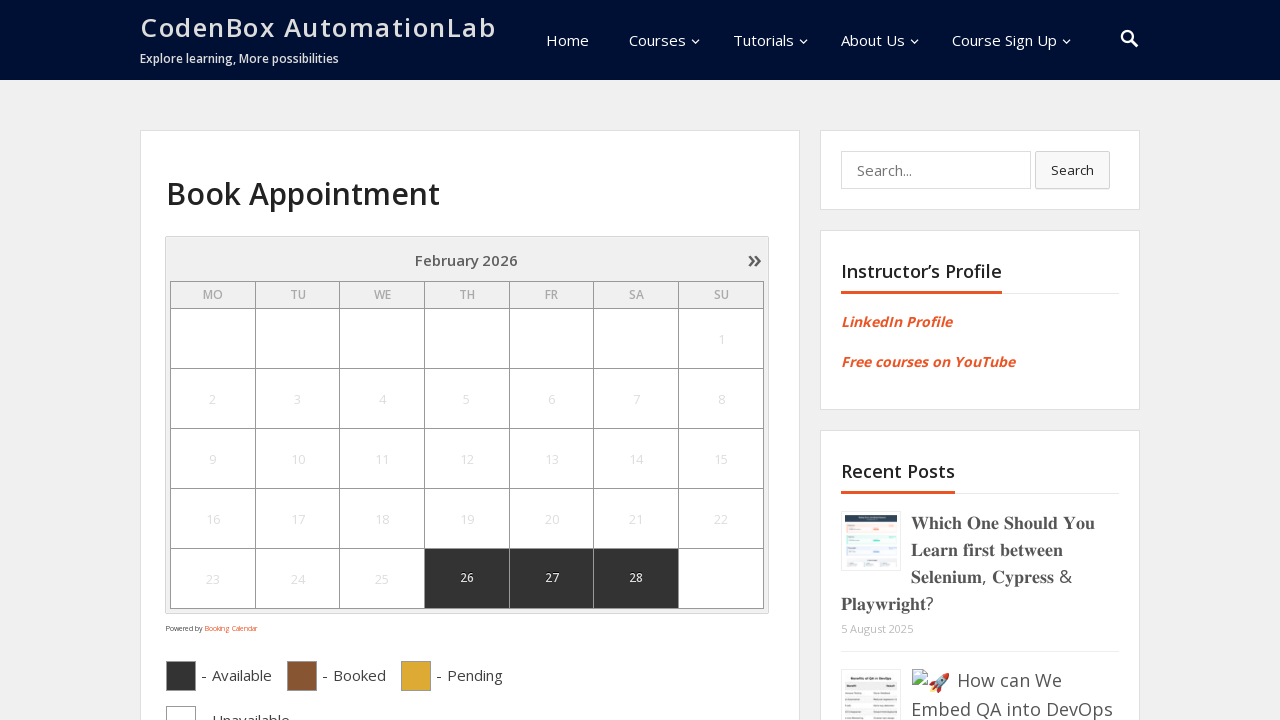

Clicked calendar date link 1 at (467, 579) on a[href='javascript:void(0)'] >> nth=1
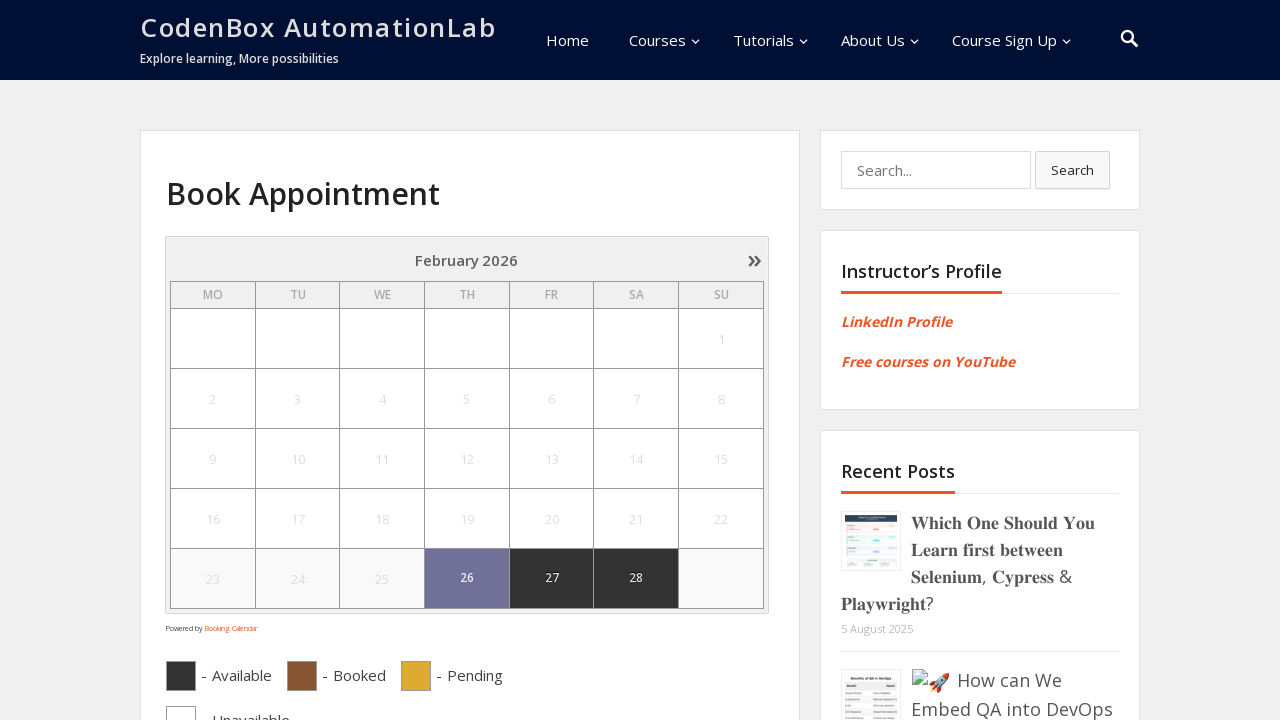

Waited 1 second after clicking calendar date 1
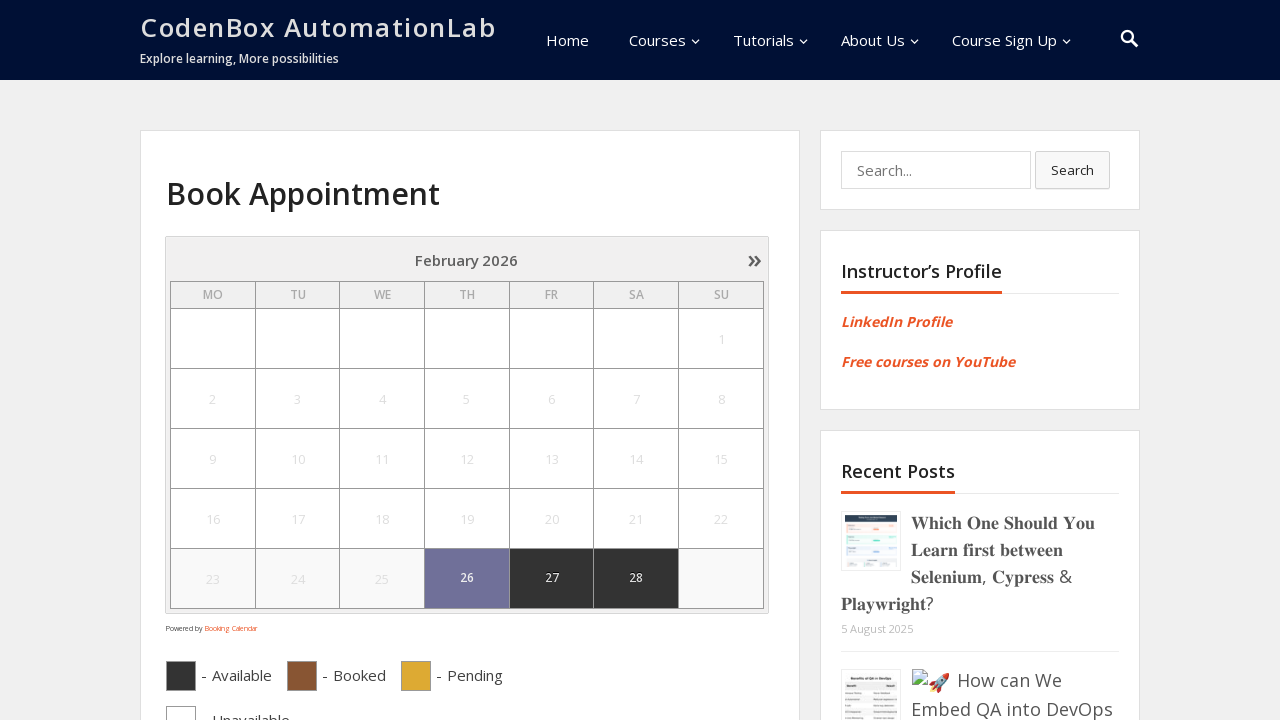

Clicked calendar date link 2 at (552, 579) on a[href='javascript:void(0)'] >> nth=2
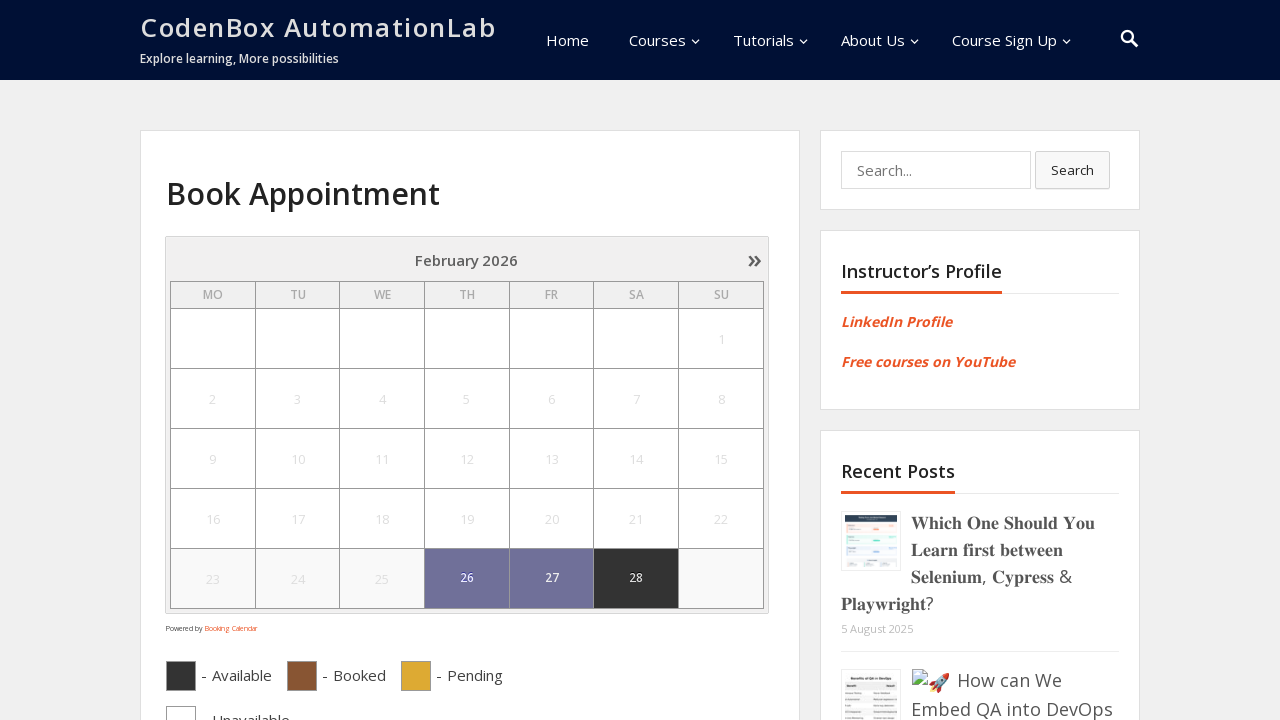

Waited 1 second after clicking calendar date 2
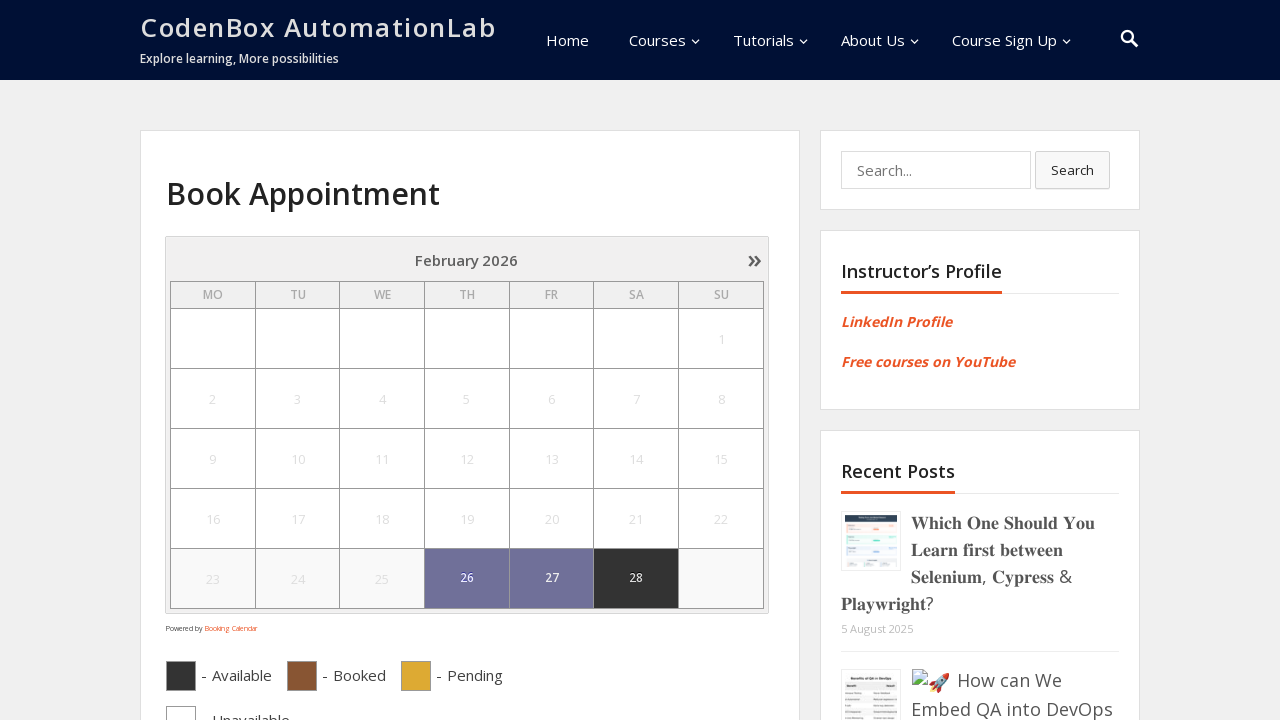

Clicked calendar date link 3 at (636, 579) on a[href='javascript:void(0)'] >> nth=3
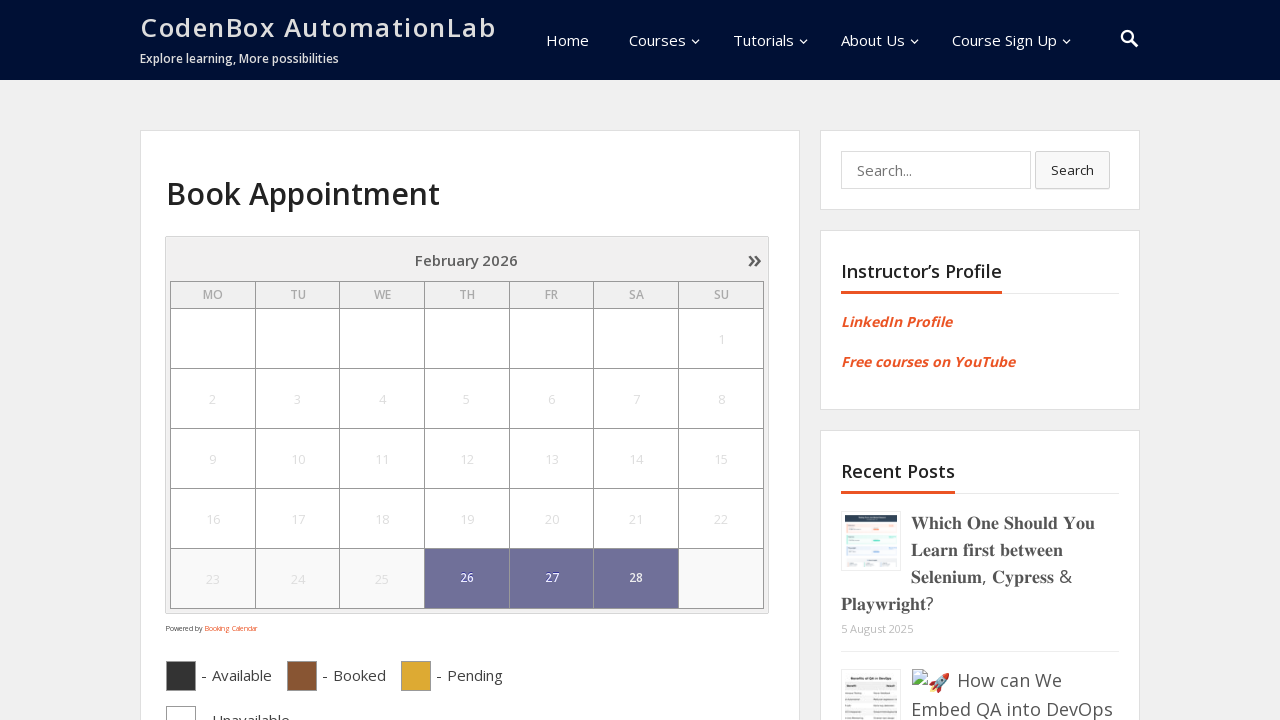

Waited 1 second after clicking calendar date 3
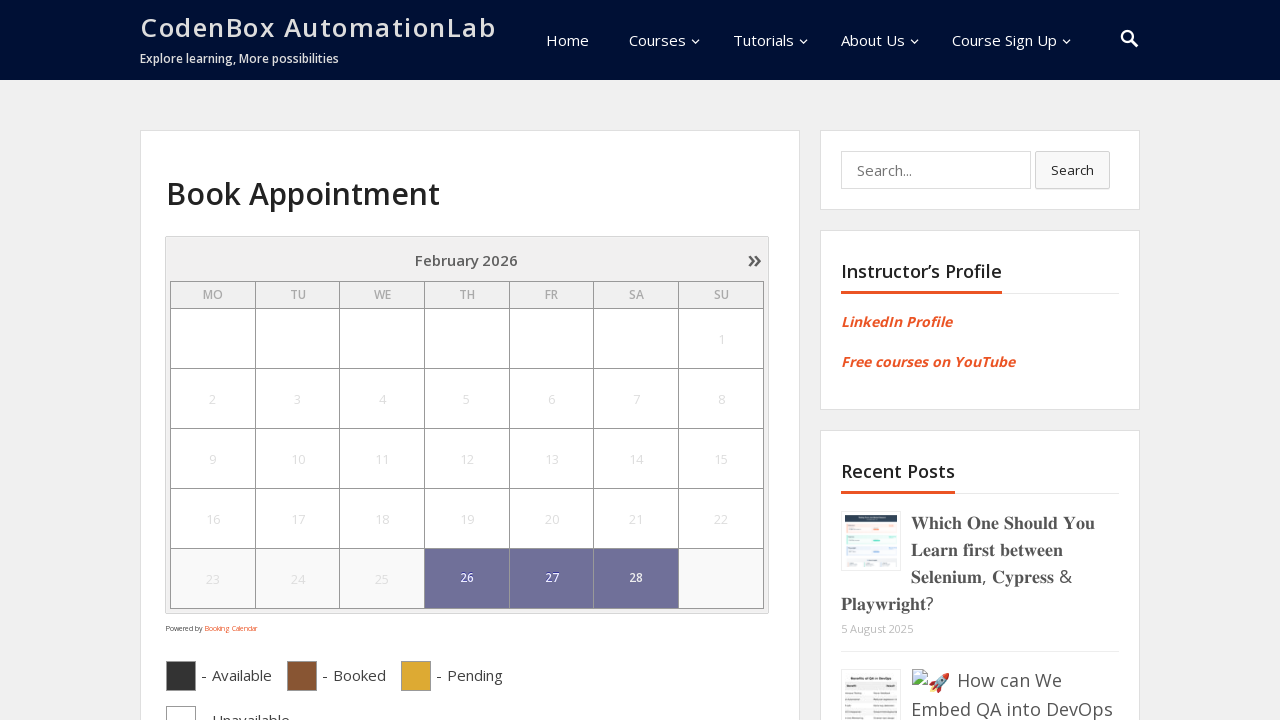

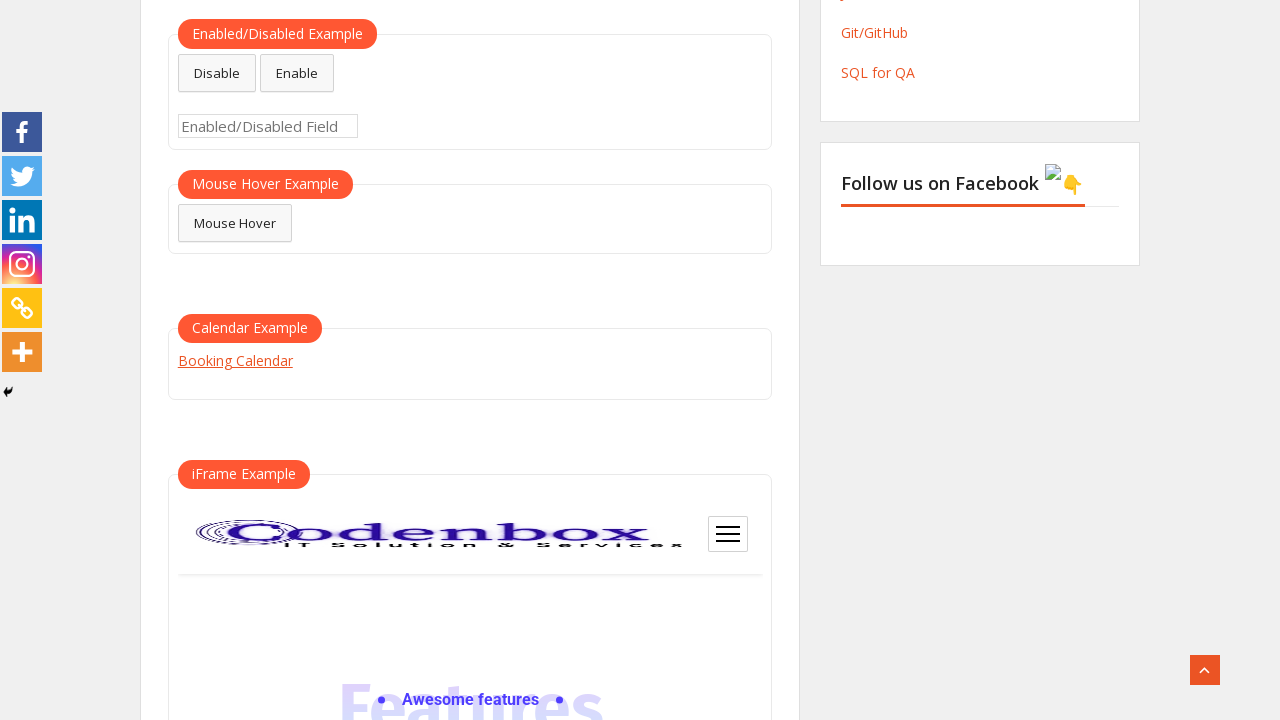